Tests the add/remove elements functionality by clicking the Add Element button, verifying the Delete button appears, then clicking Delete to remove it

Starting URL: https://the-internet.herokuapp.com/add_remove_elements/

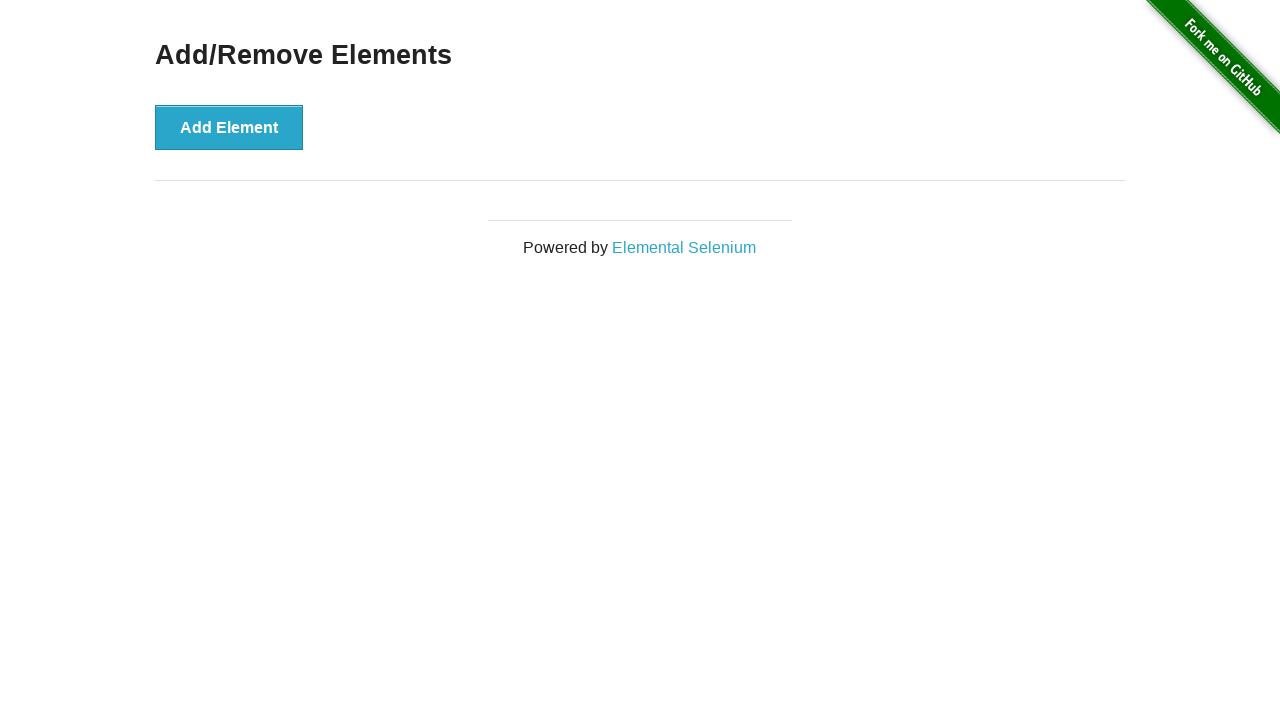

Clicked the Add Element button at (229, 127) on button[onclick='addElement()']
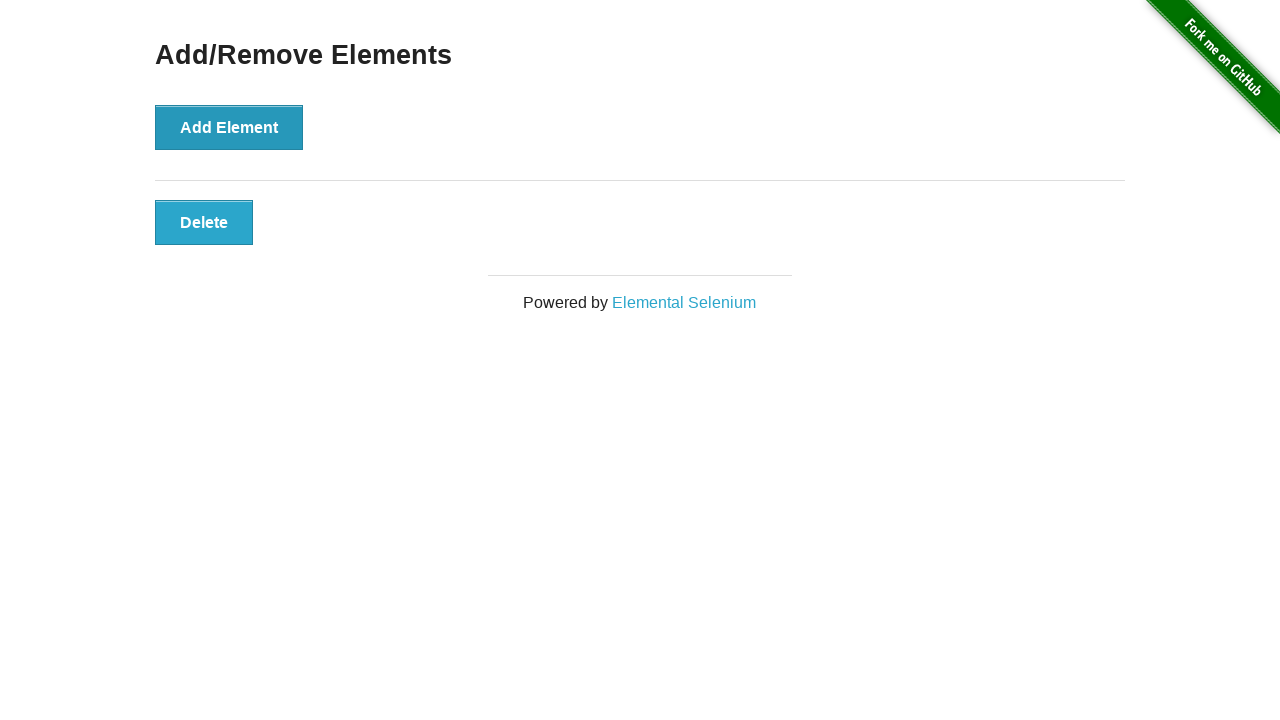

Delete button appeared and is visible
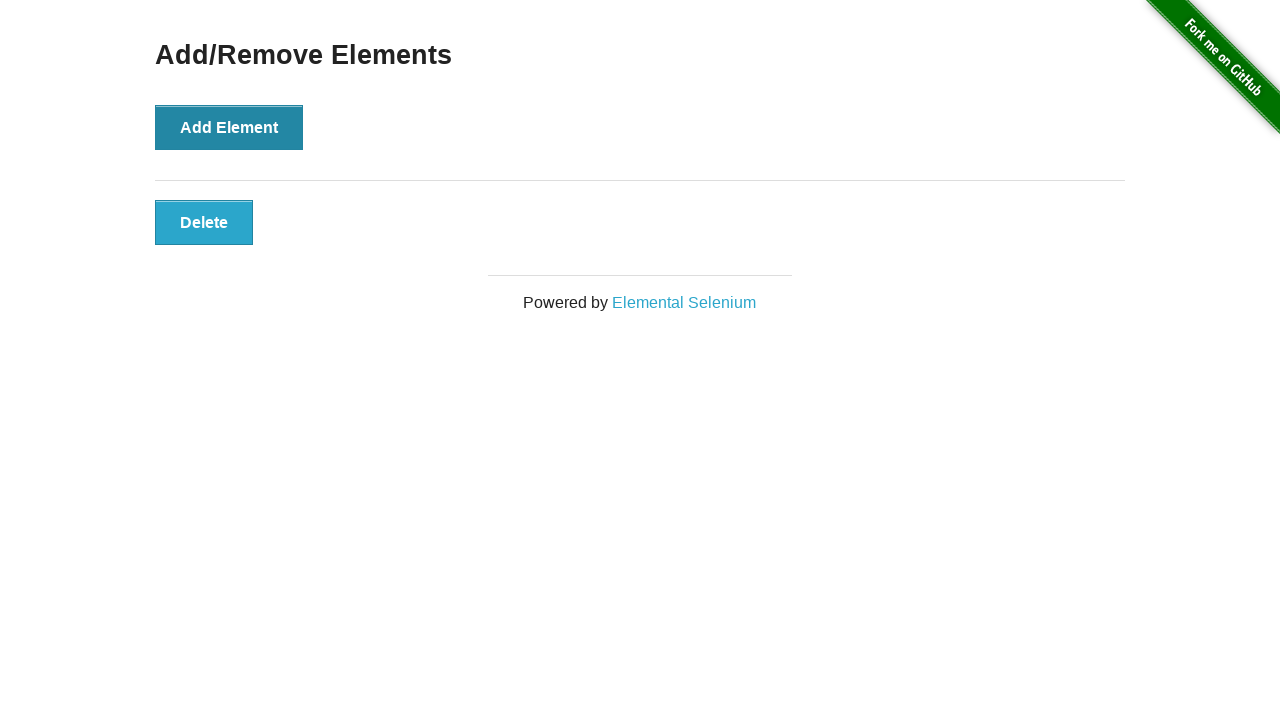

Clicked the Delete button to remove the element at (204, 222) on button.added-manually
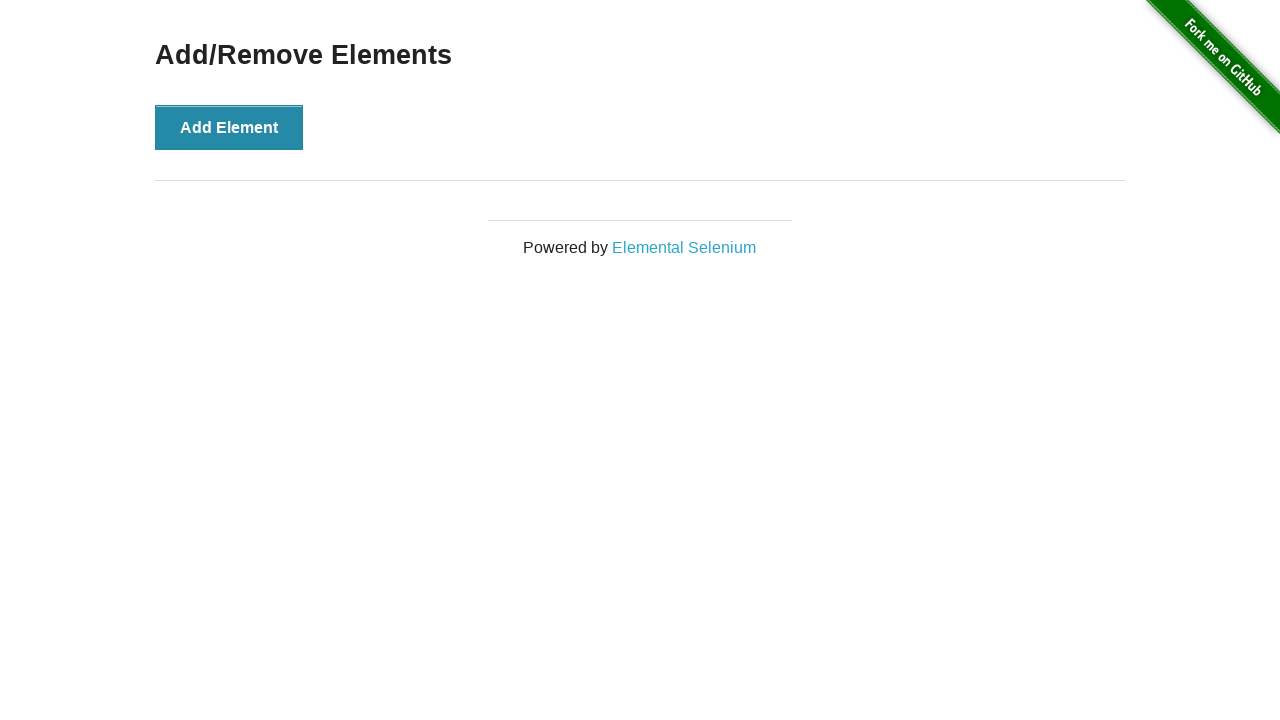

Add/Remove Elements header is still visible after element removal
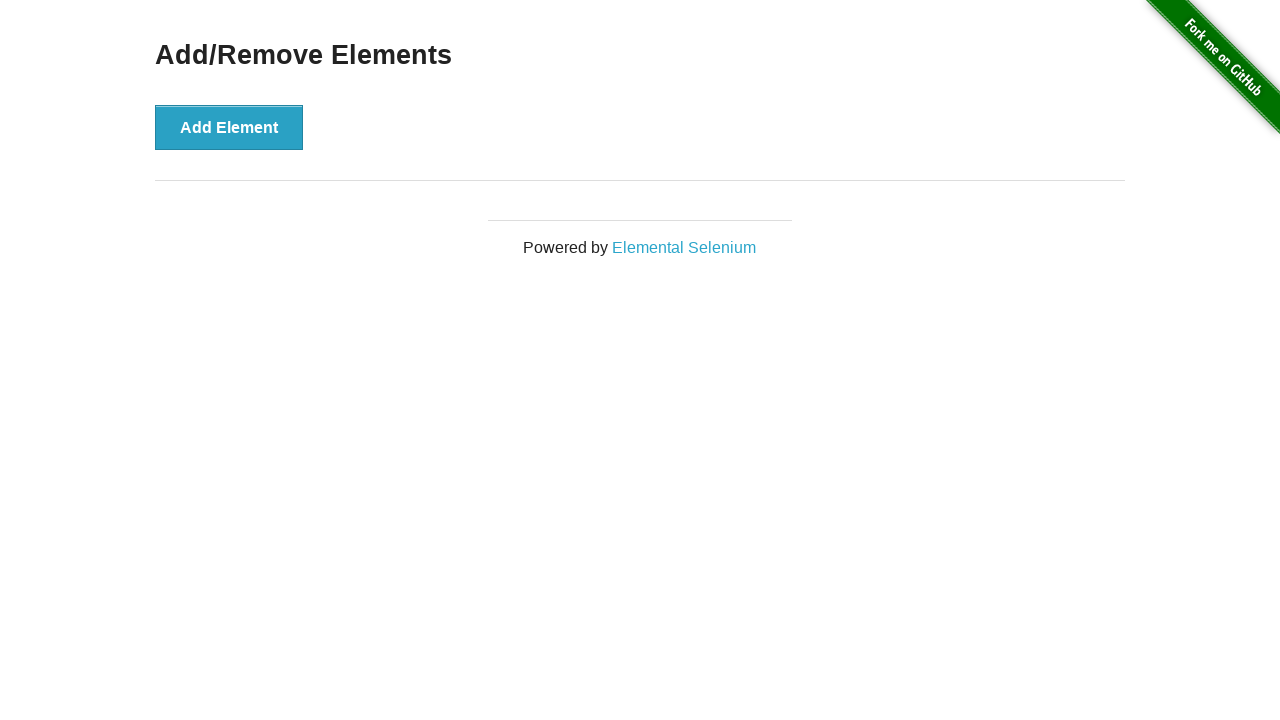

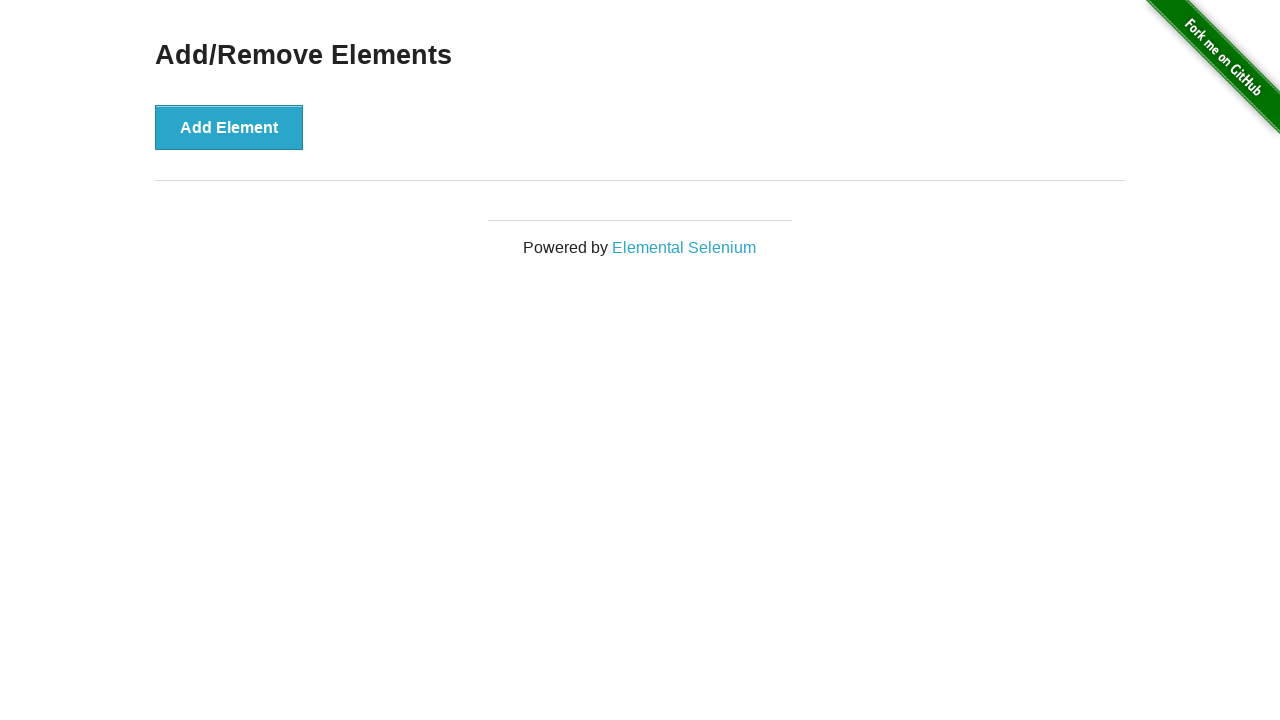